Tests the news search functionality on cnyes.com by searching for a keyword and scrolling through the results to load more articles dynamically.

Starting URL: https://www.cnyes.com/search/news?keyword=台積電

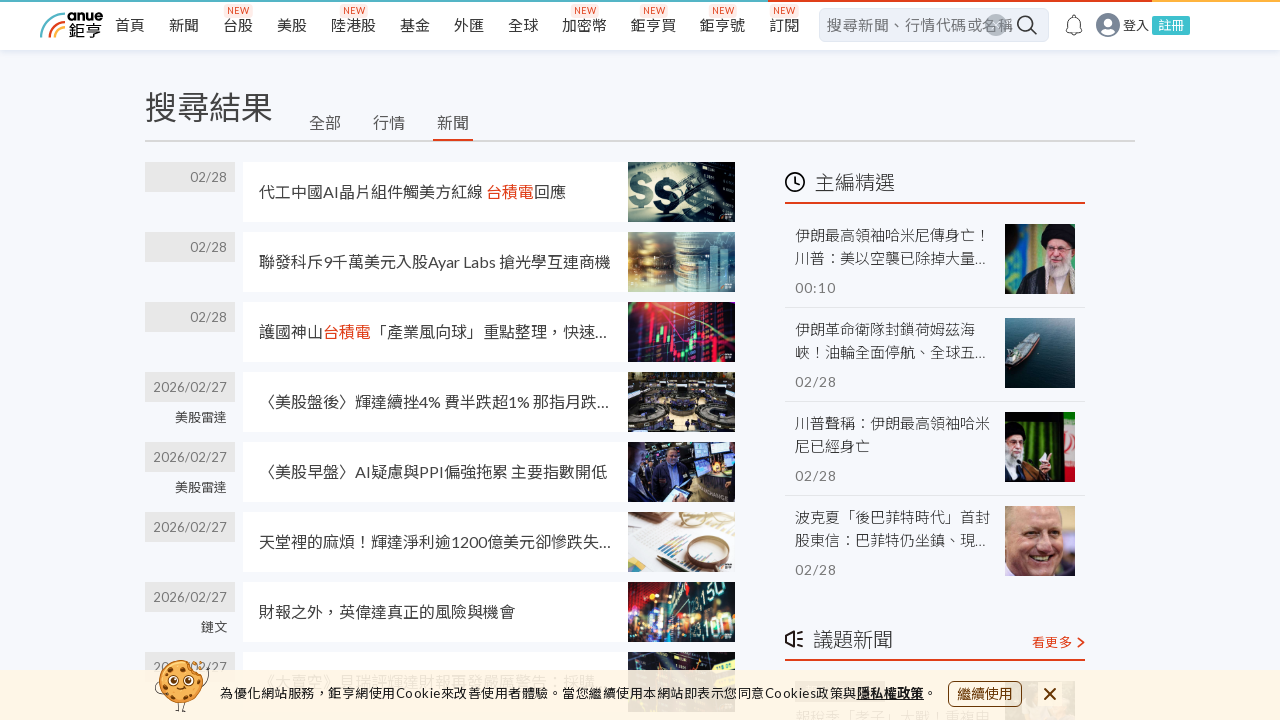

Waited for search results to load on cnyes.com
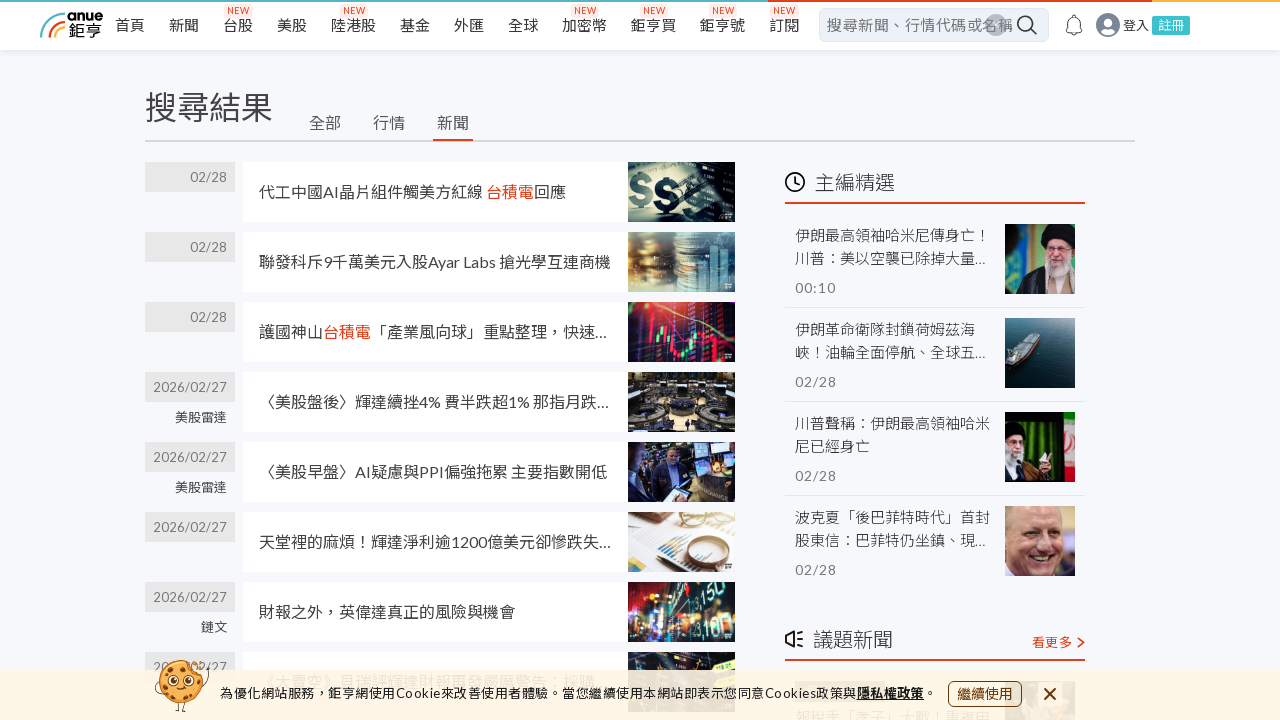

Retrieved initial scroll height
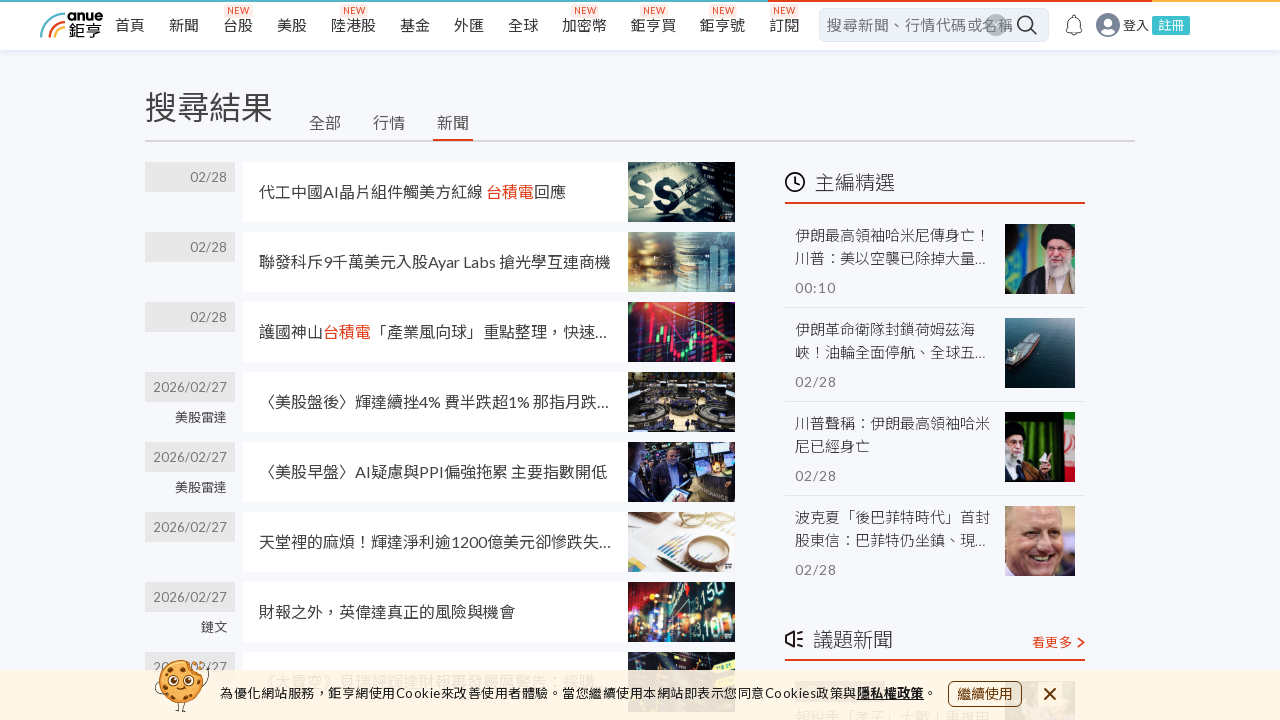

Scrolled to bottom of page (iteration 1)
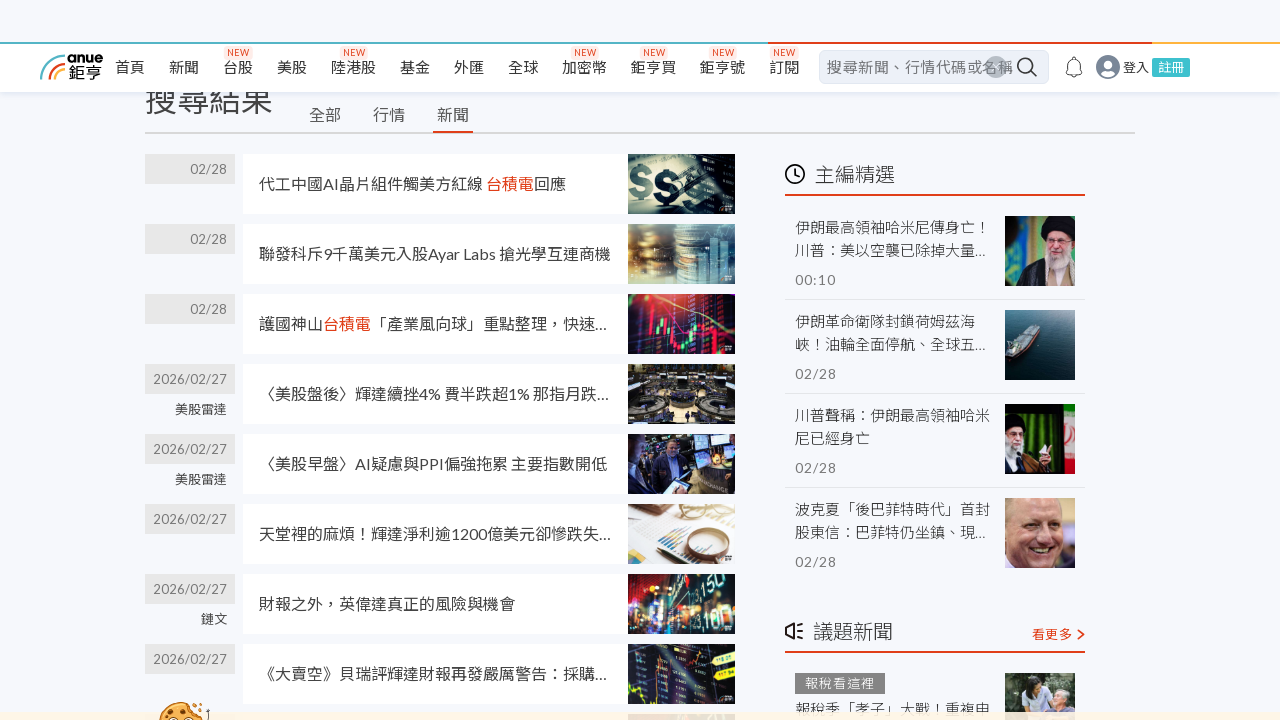

Waited 2 seconds for dynamic content to load
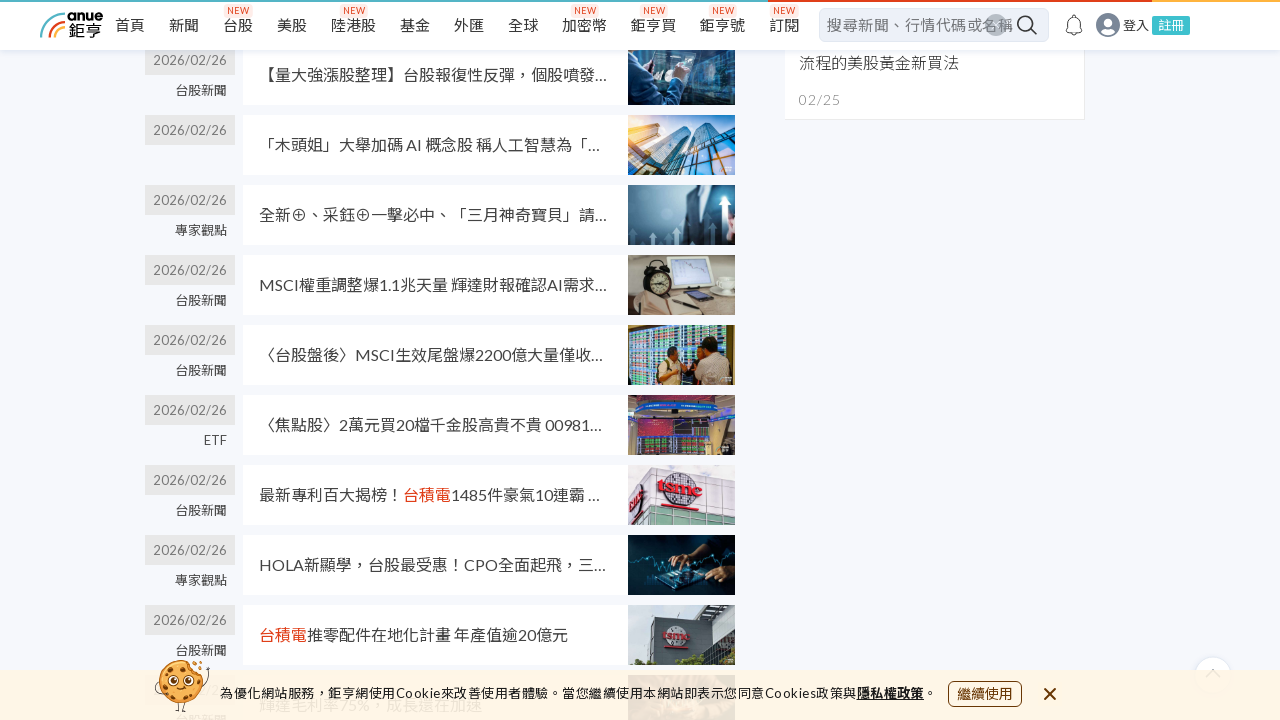

Retrieved updated scroll height
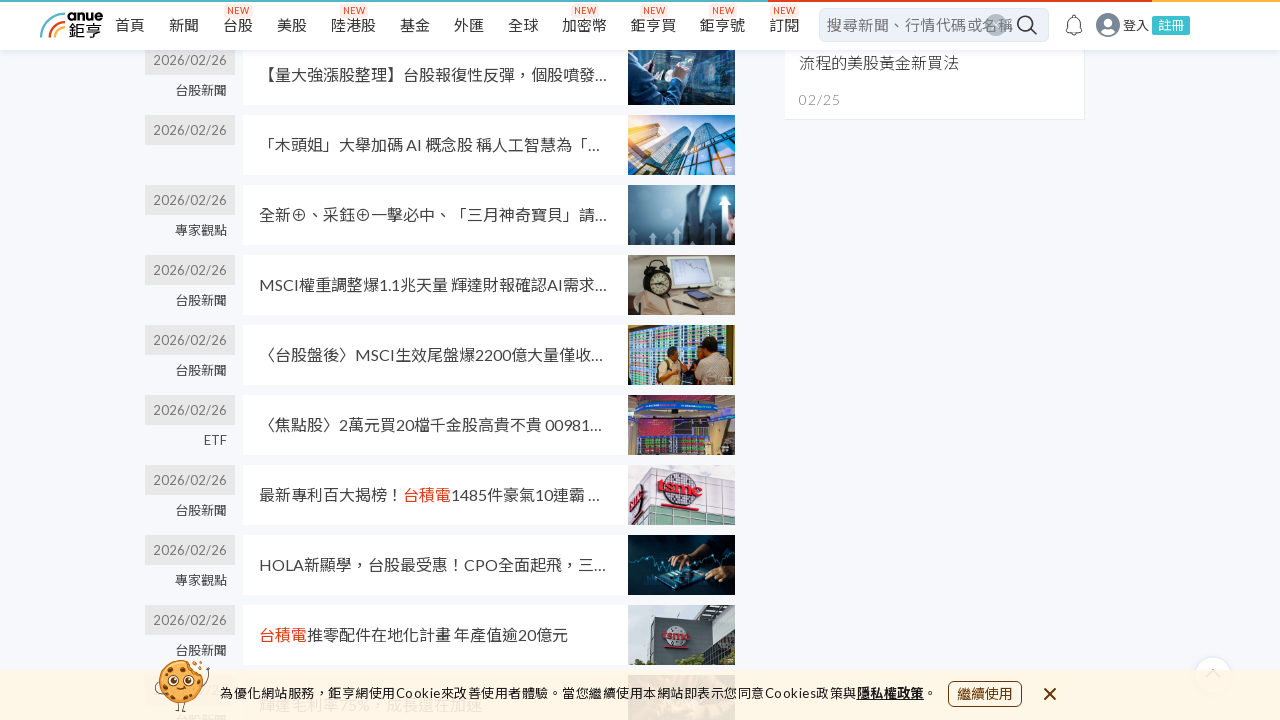

Scrolled to bottom of page (iteration 2)
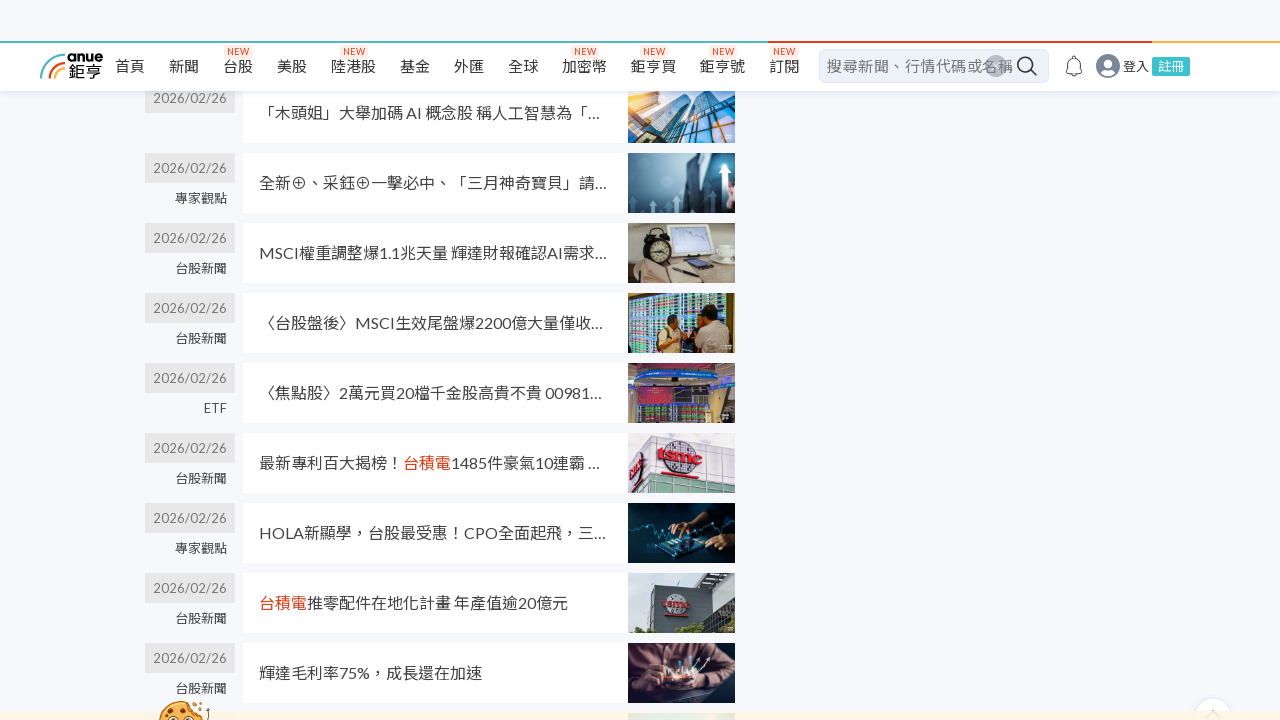

Waited 2 seconds for dynamic content to load
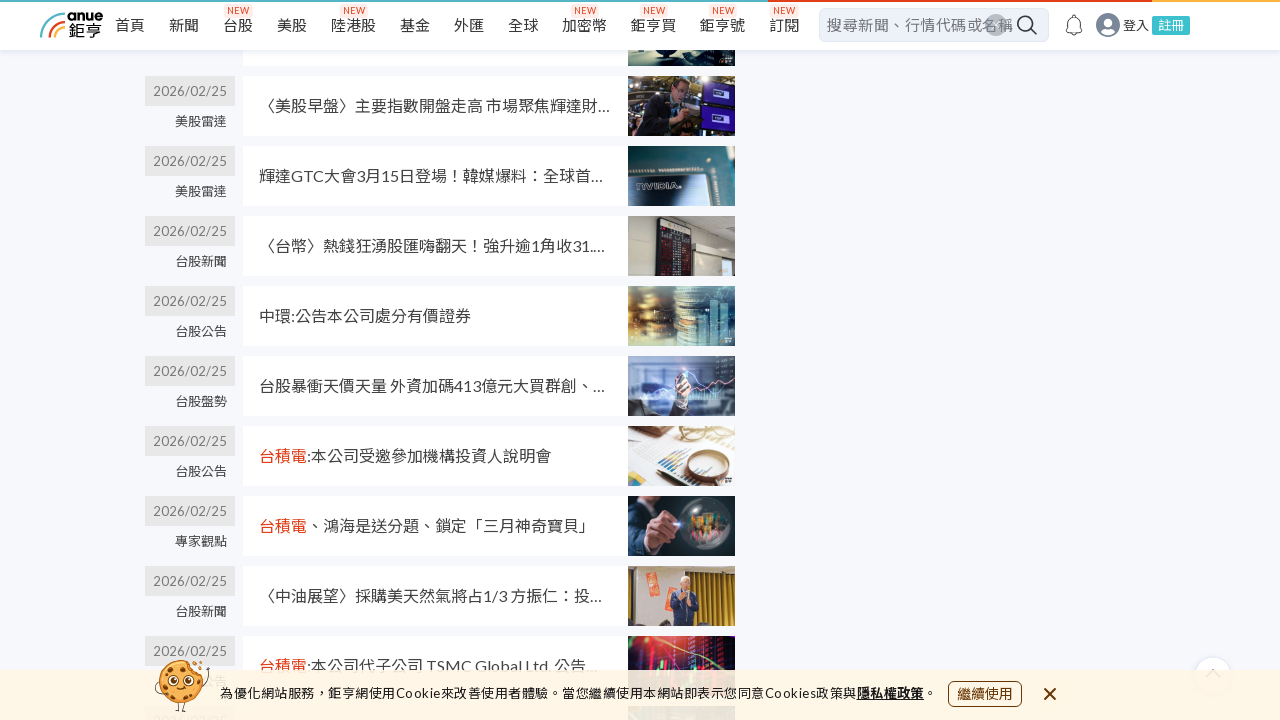

Retrieved updated scroll height
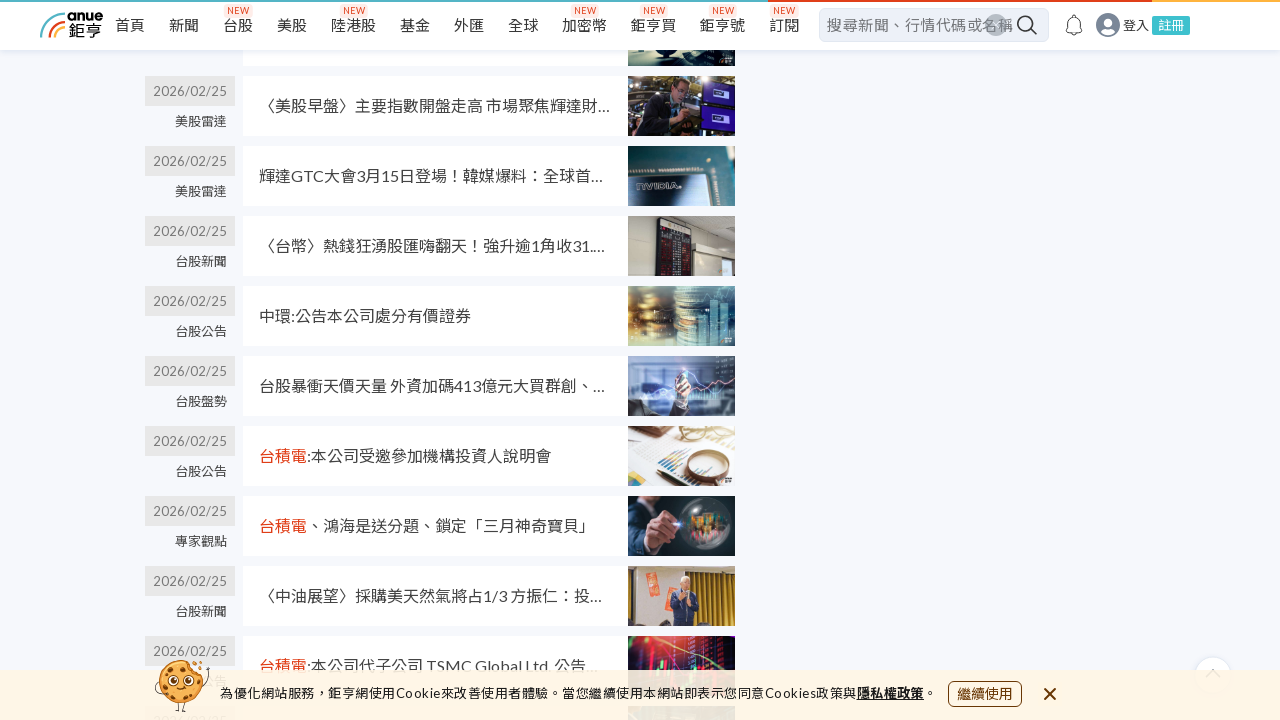

Scrolled to bottom of page (iteration 3)
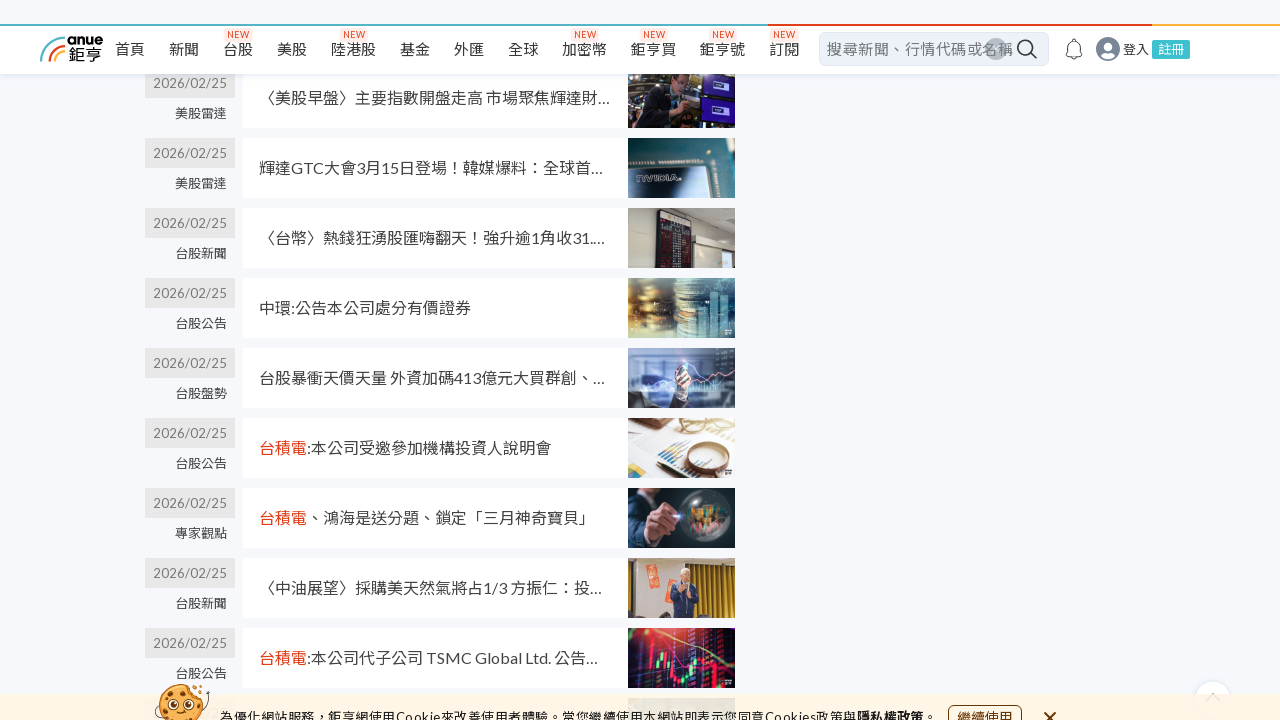

Waited 2 seconds for dynamic content to load
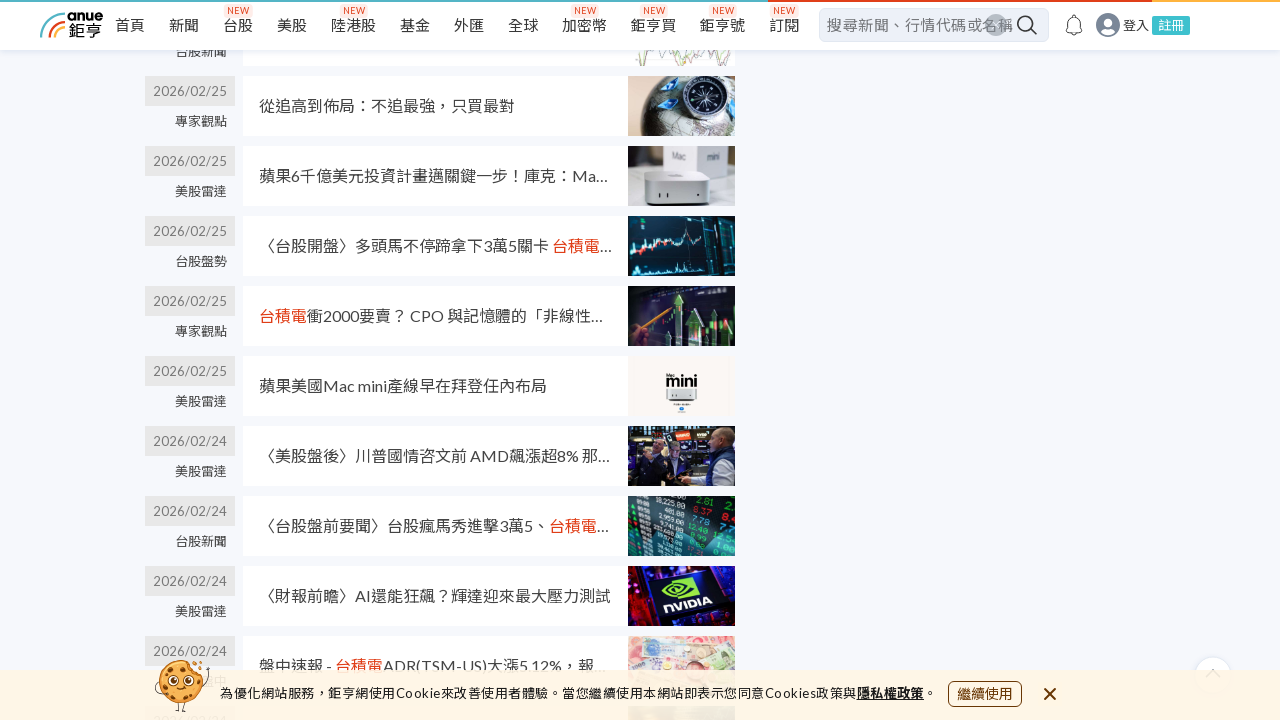

Retrieved updated scroll height
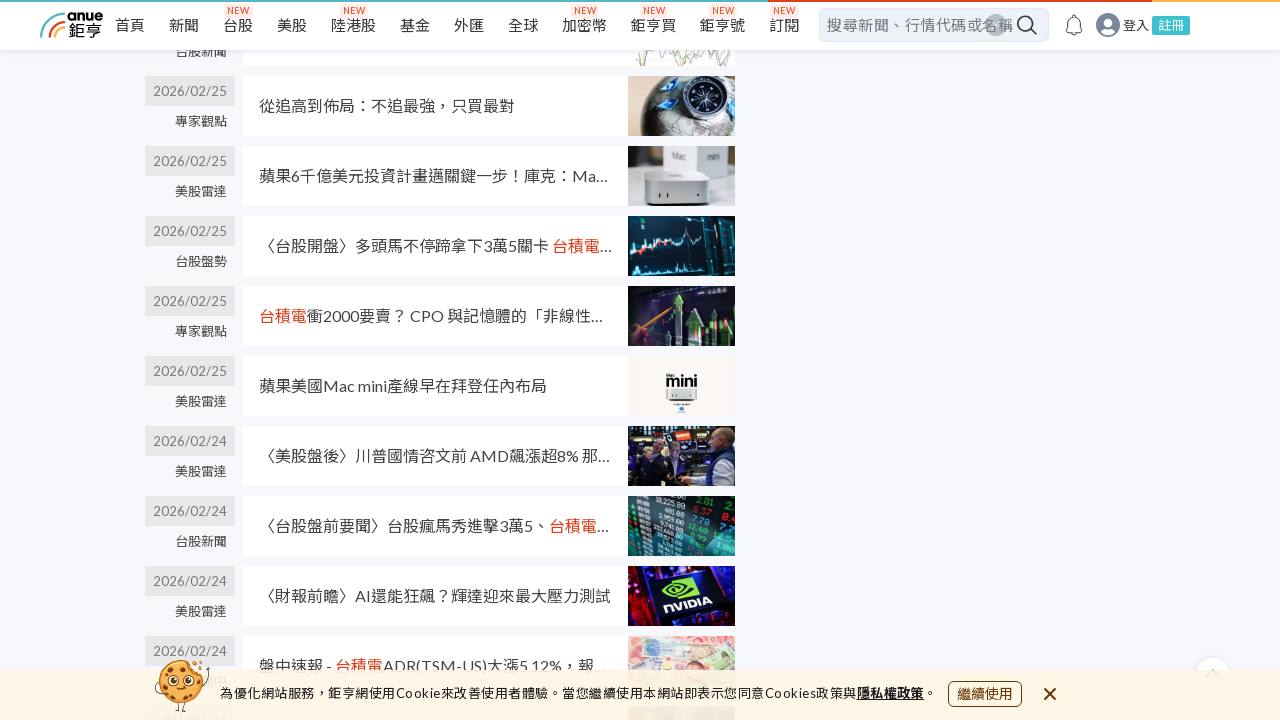

Verified article links are present after scrolling
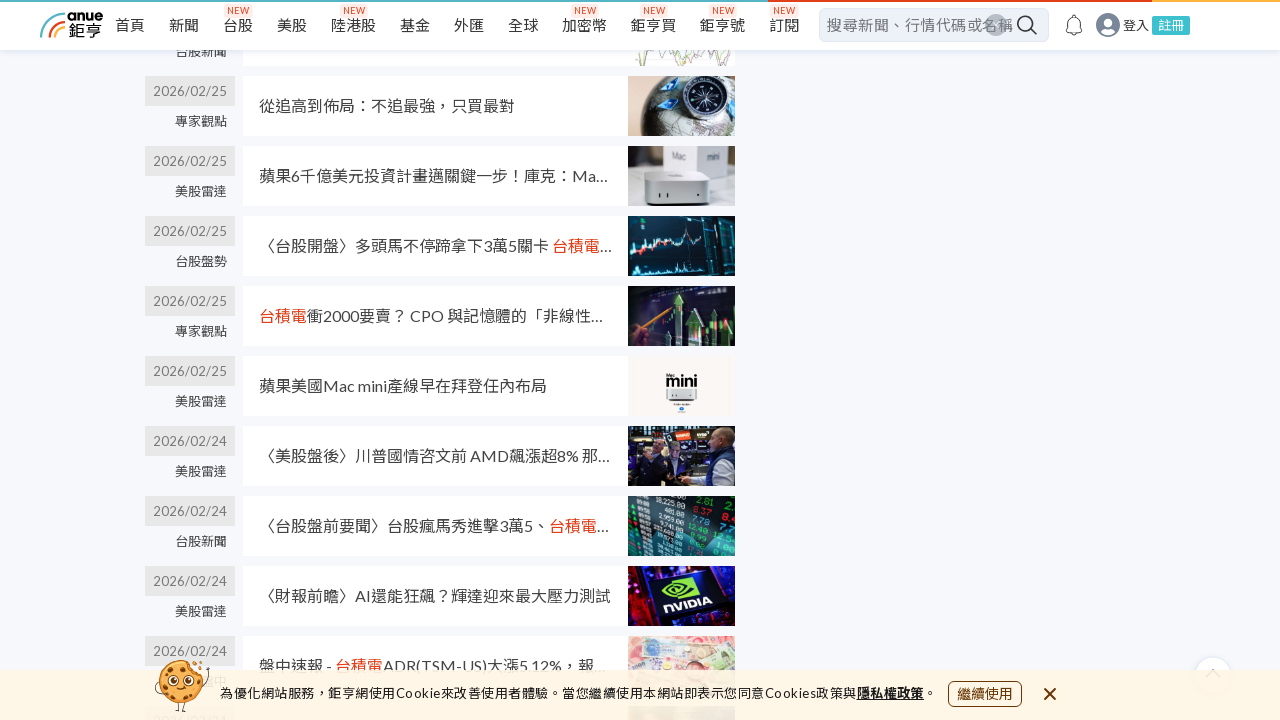

Clicked on the first article to verify navigation at (440, 197) on .jsx-1986041679 >> nth=0
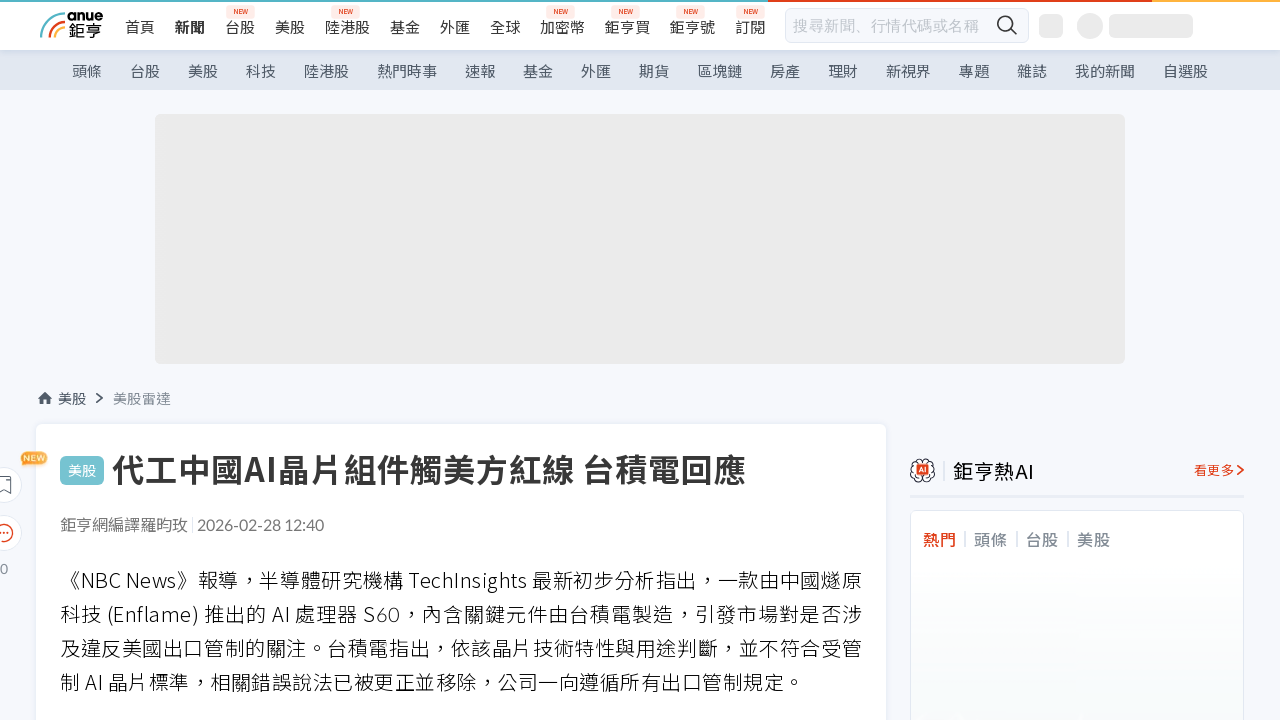

Article page loaded successfully with timestamp element visible
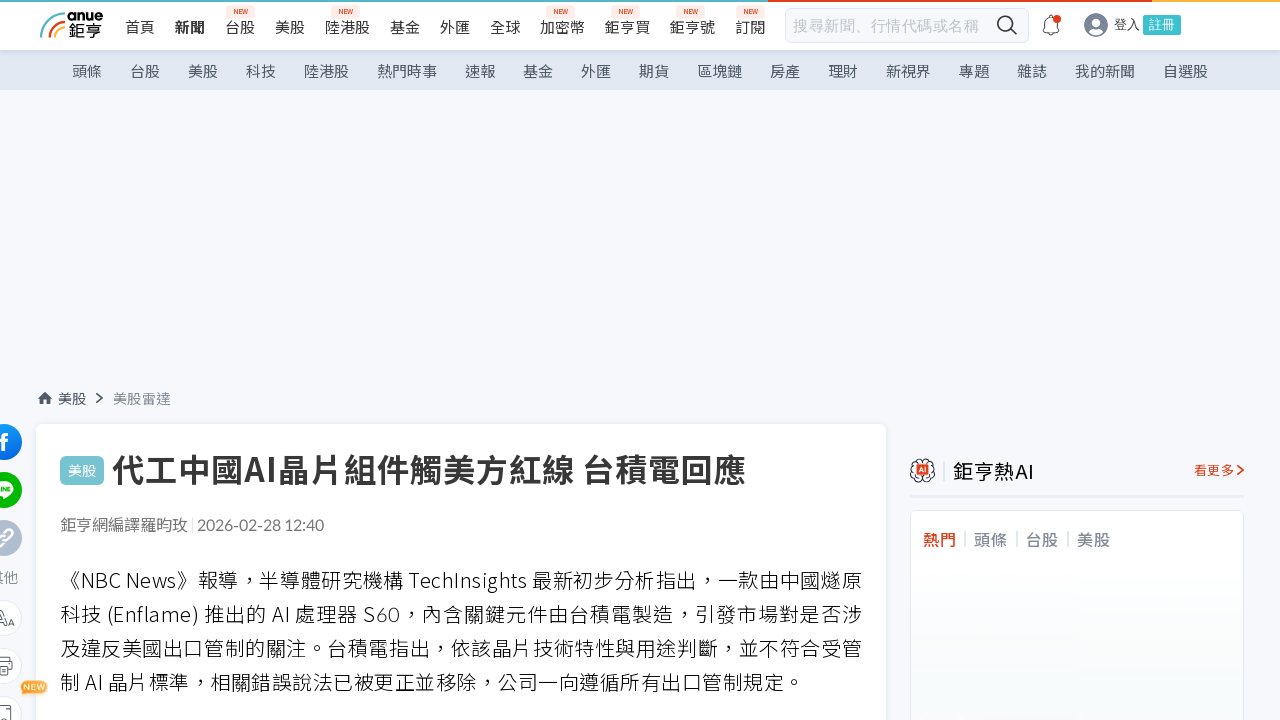

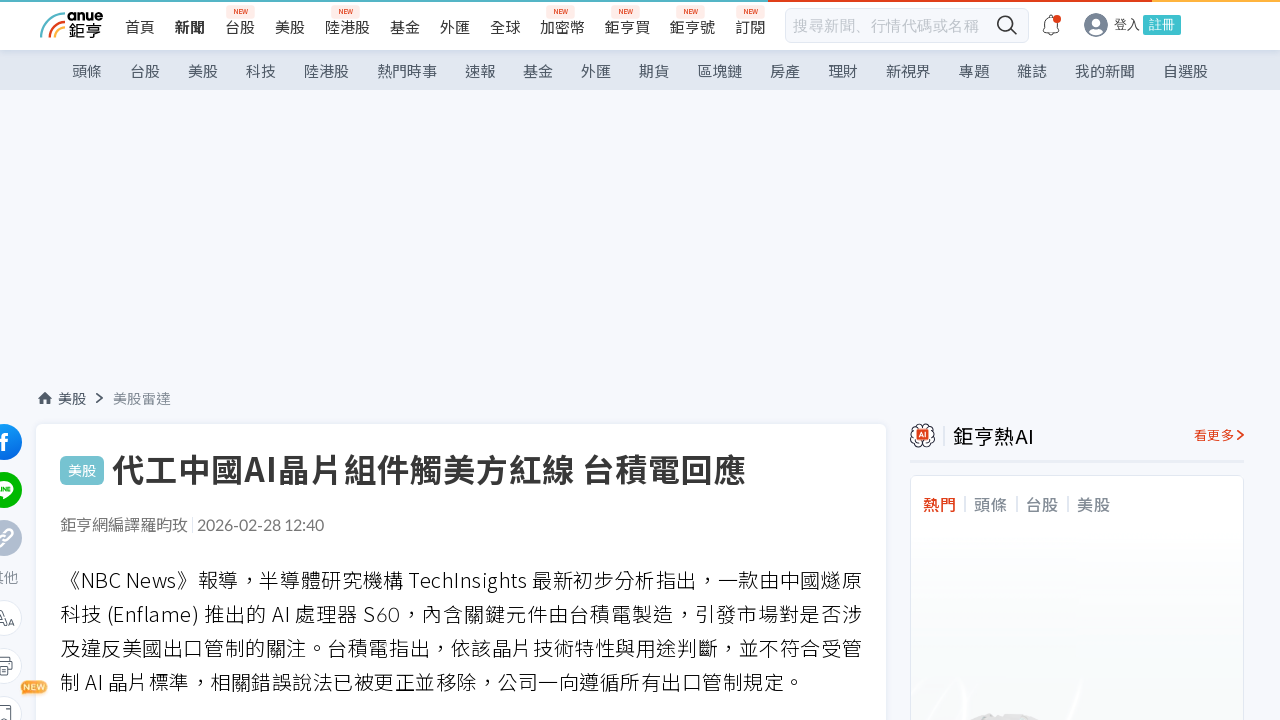